Tests drag and drop functionality by dragging an element from source to destination on jQuery UI demo page

Starting URL: https://jqueryui.com/droppable/

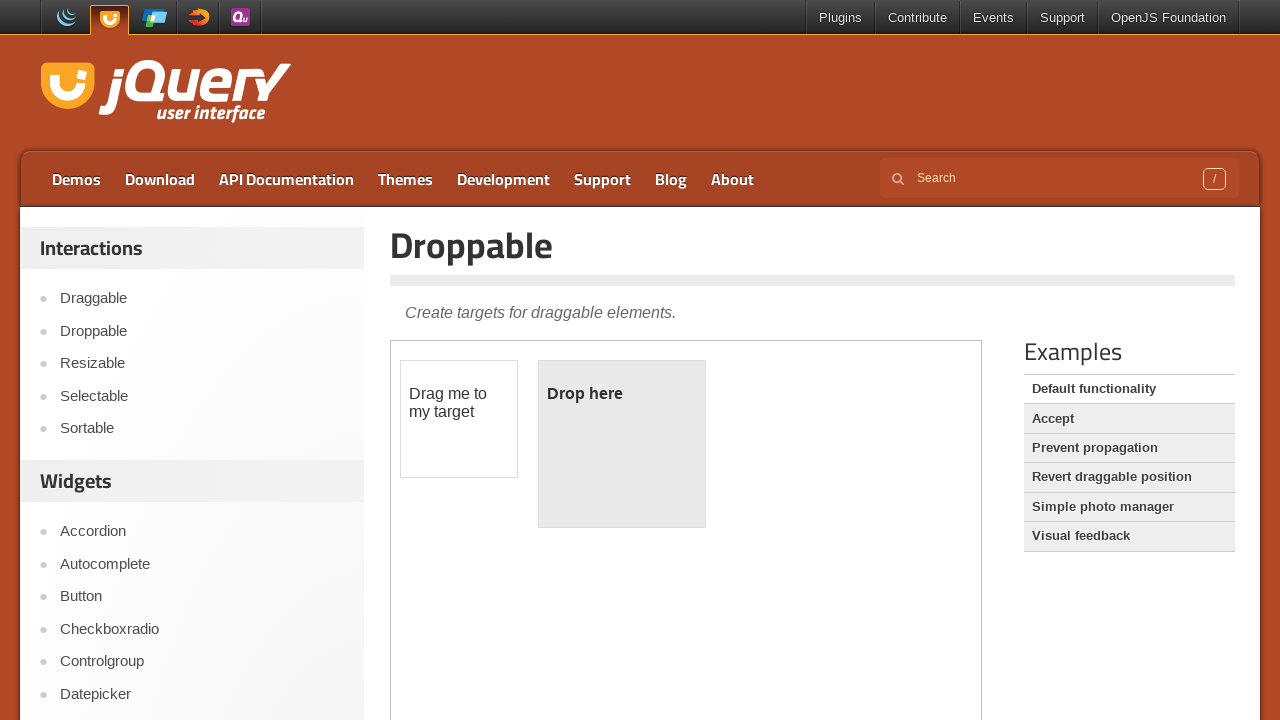

Located the iframe containing the drag and drop demo
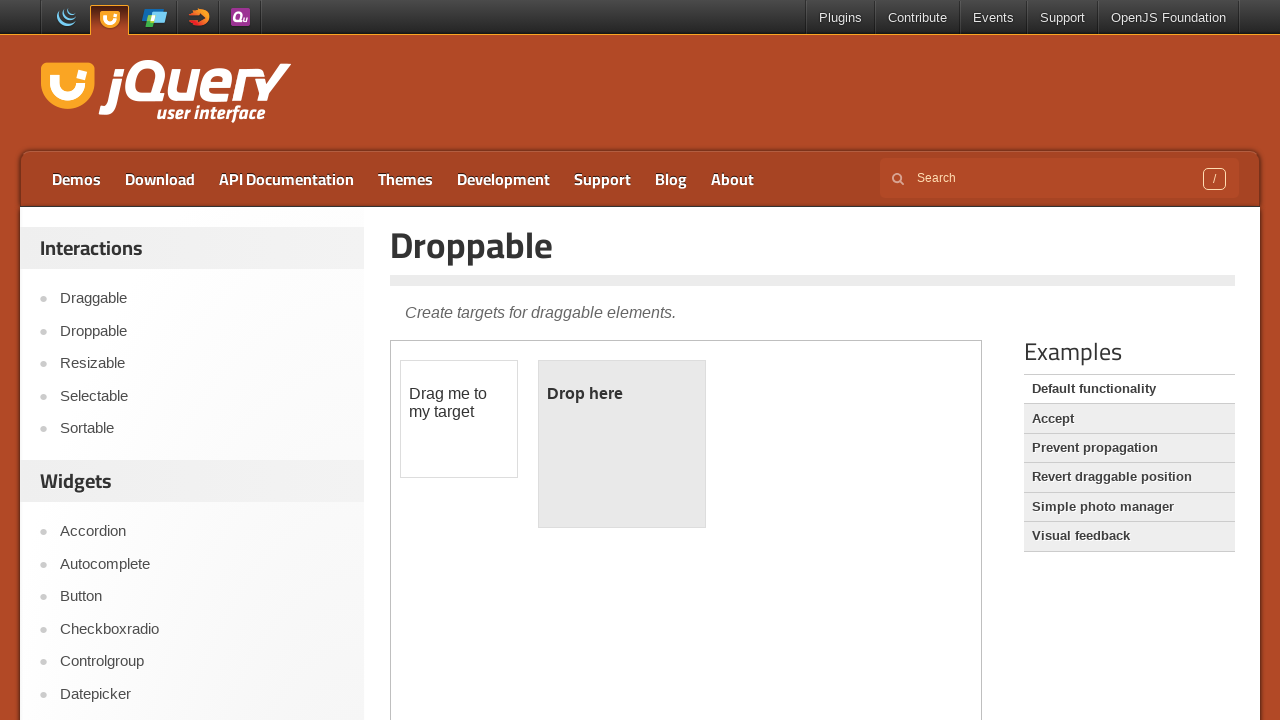

Located the draggable element
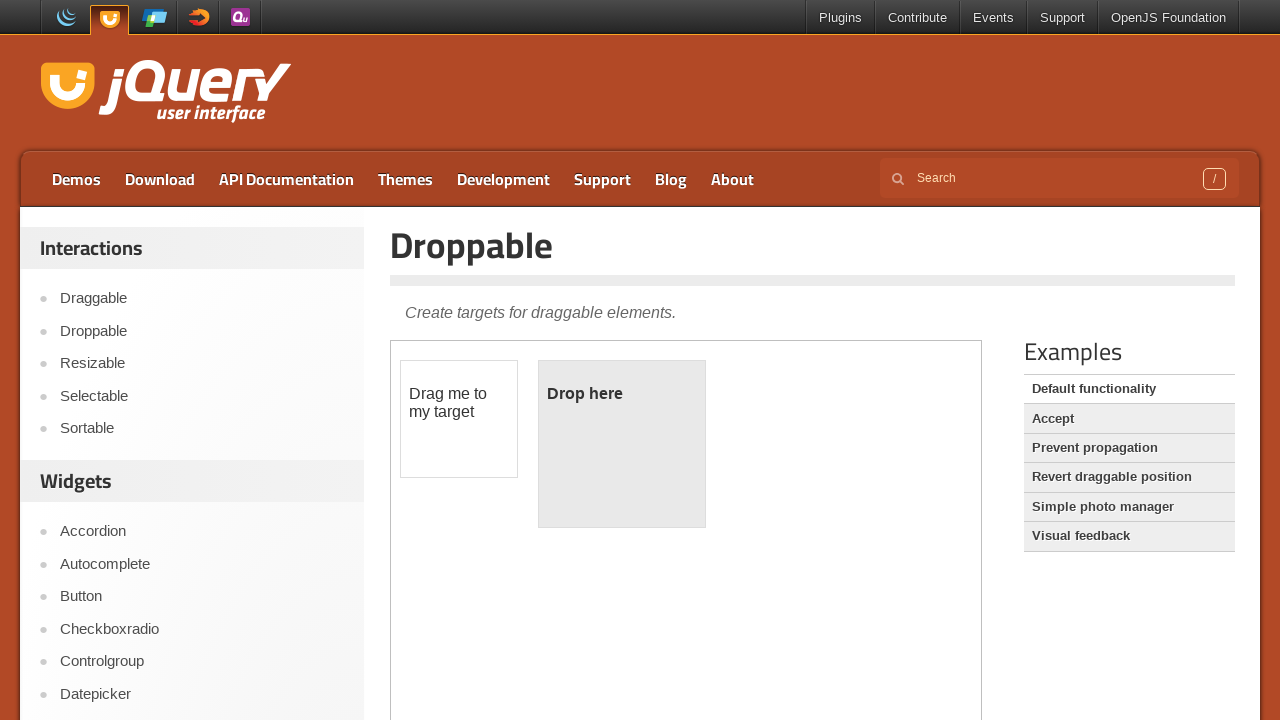

Located the droppable target element
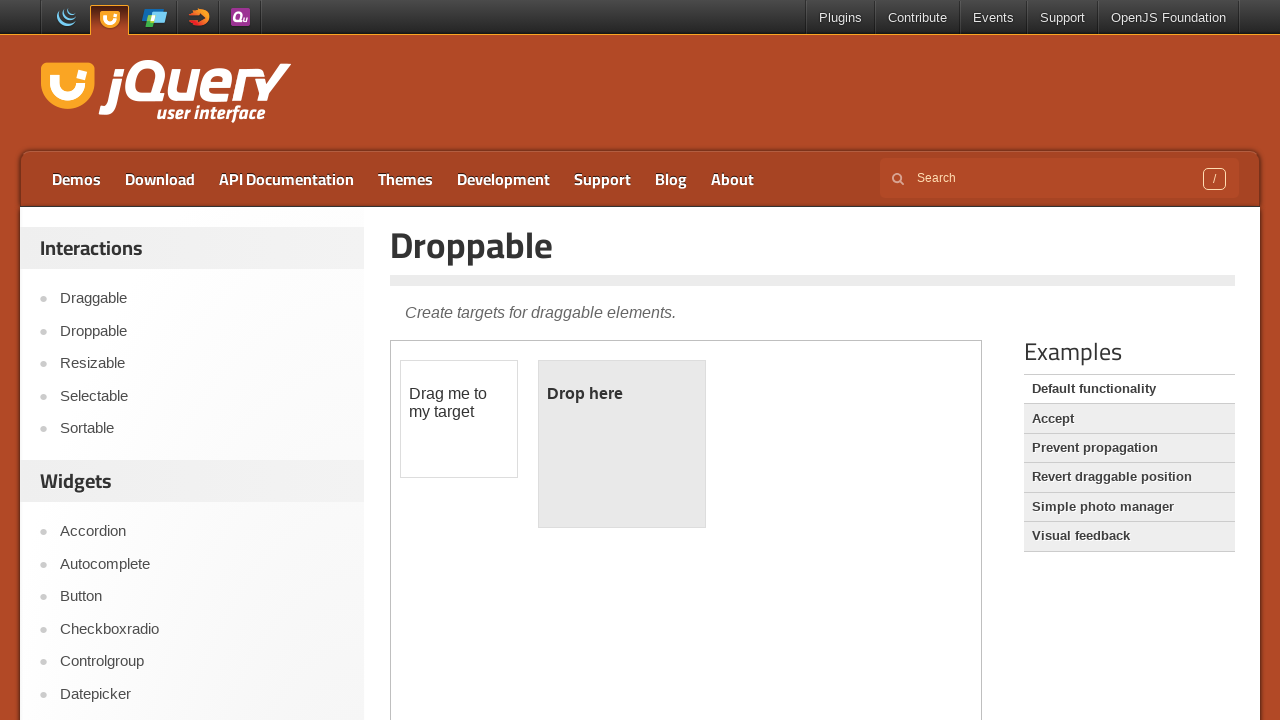

Dragged the draggable element onto the droppable target at (622, 444)
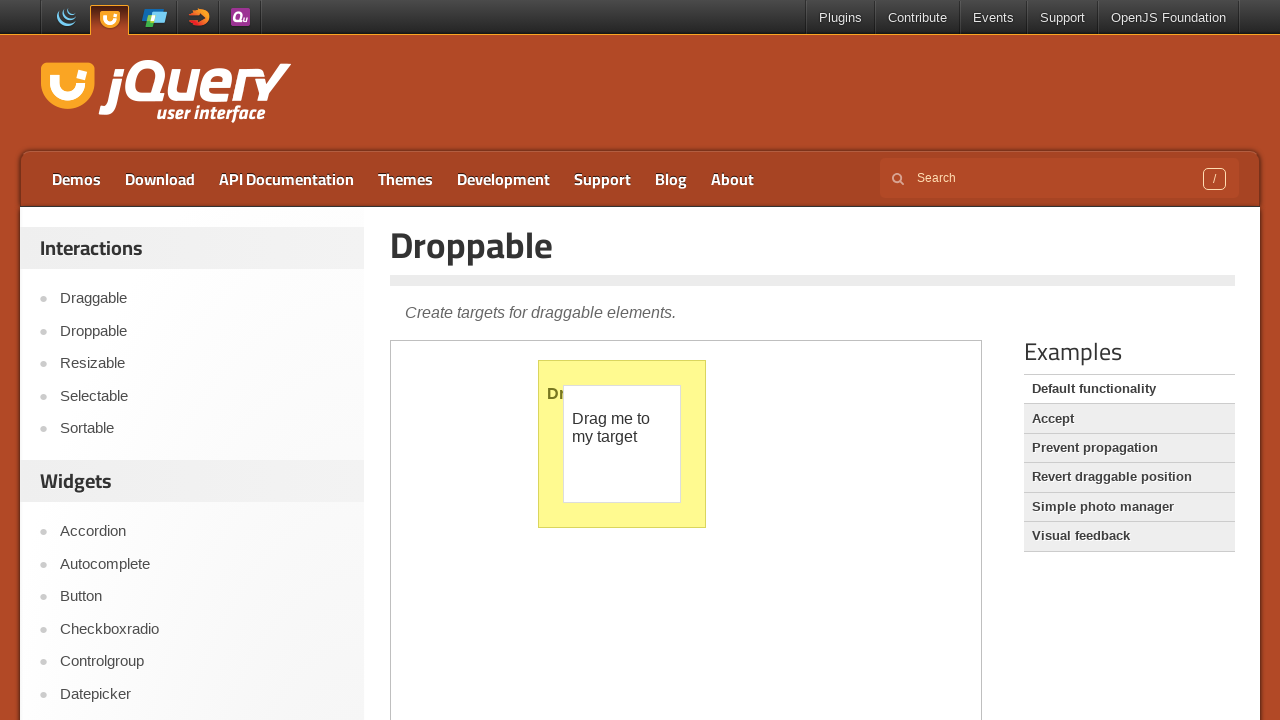

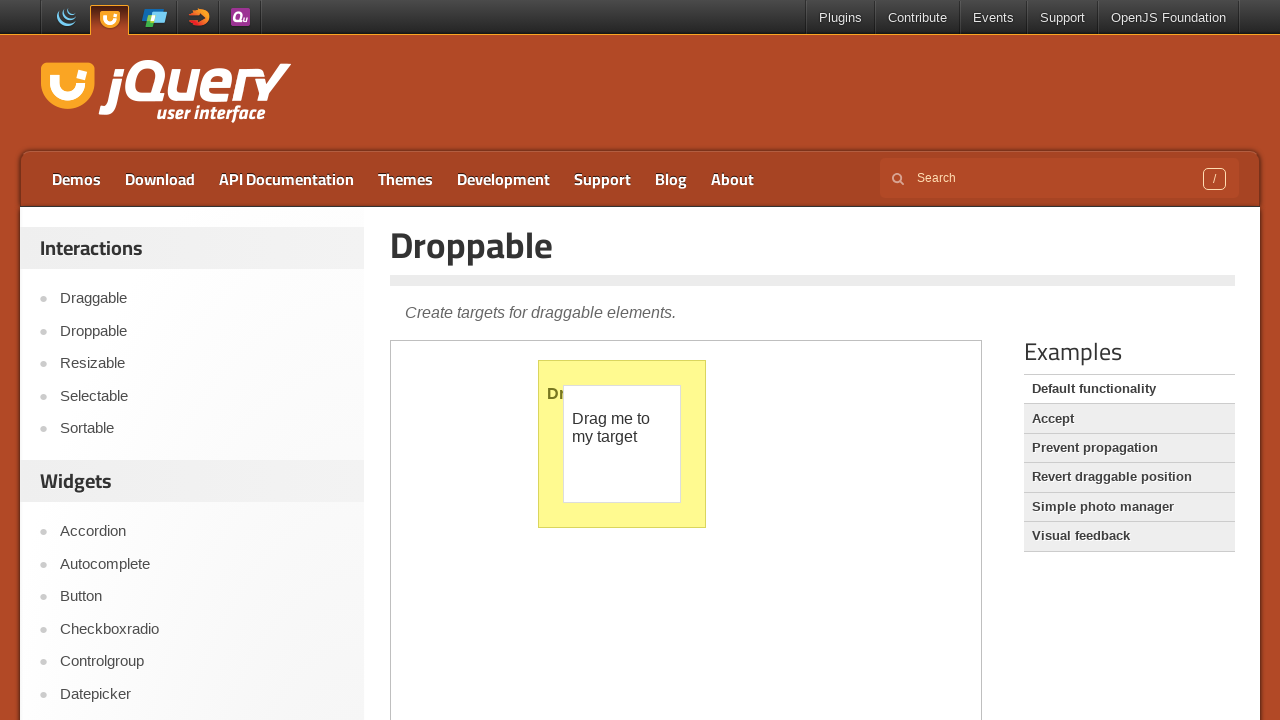